Clicks link to make image content static, then verifies image remains unchanged after page refresh

Starting URL: http://the-internet.herokuapp.com/dynamic_content

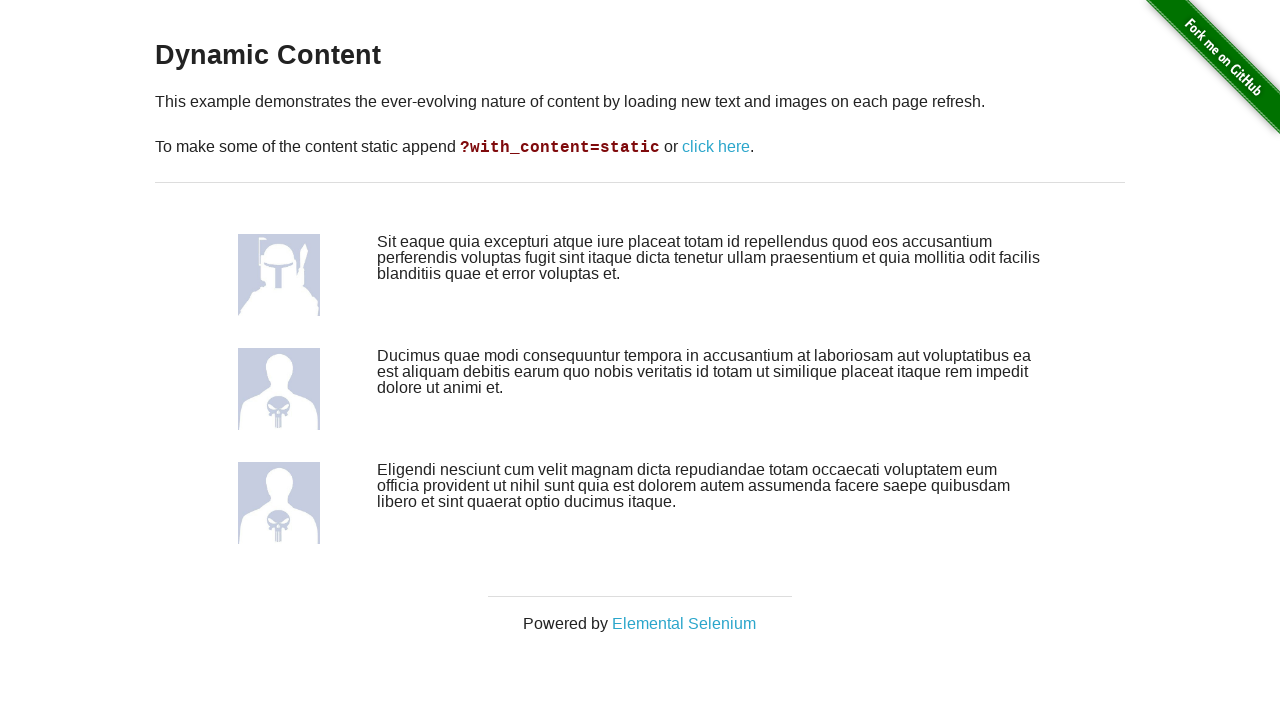

Reloaded the dynamic content page
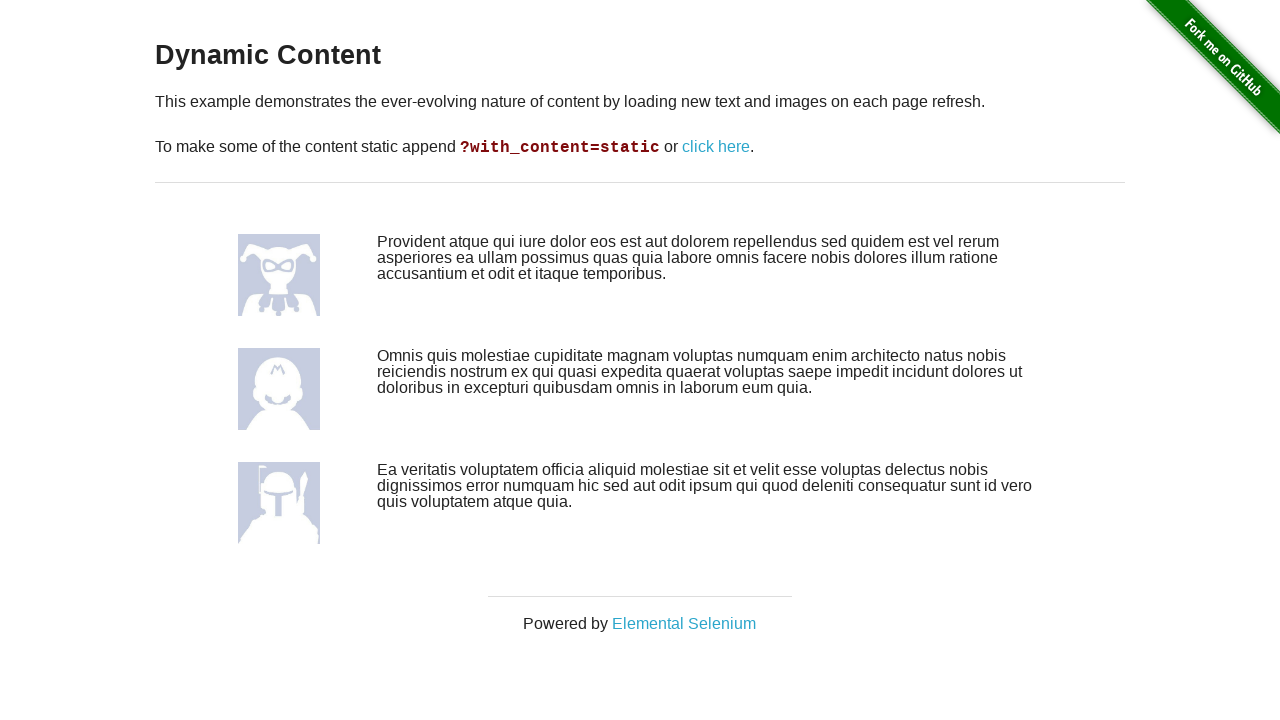

Clicked link to make image content static at (716, 147) on .example>p>a
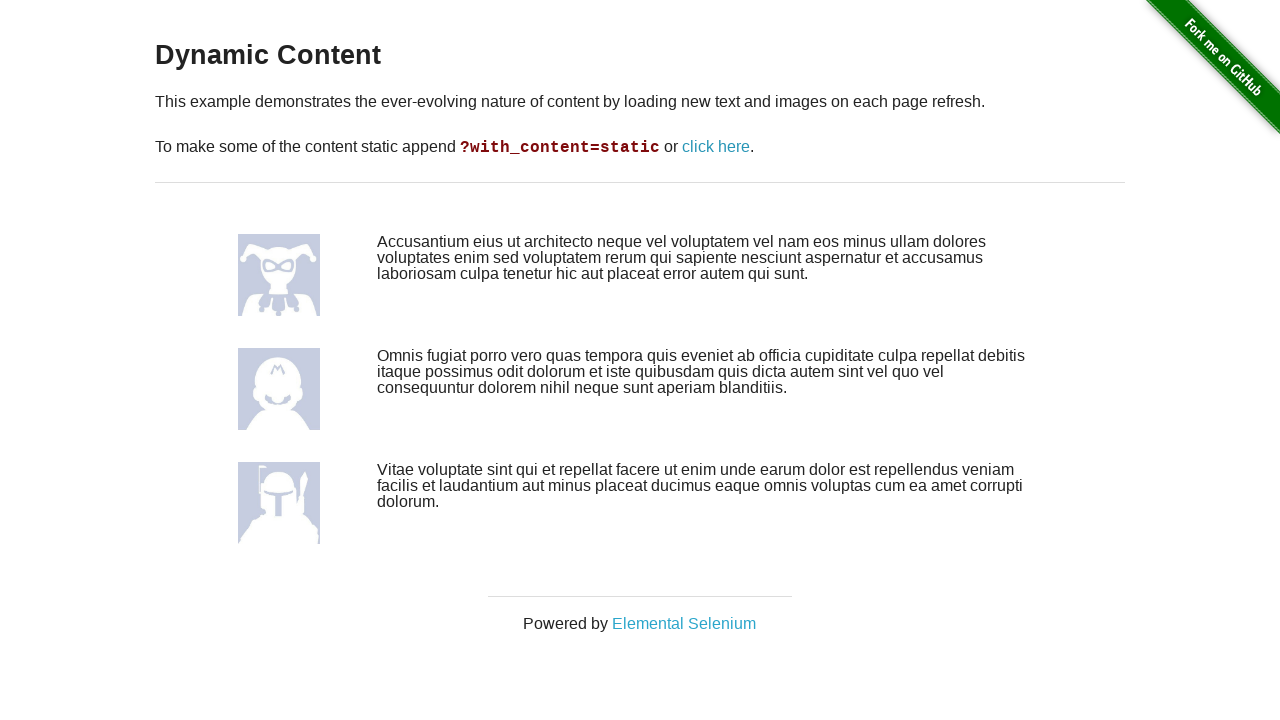

Waited 3 seconds for static content to load
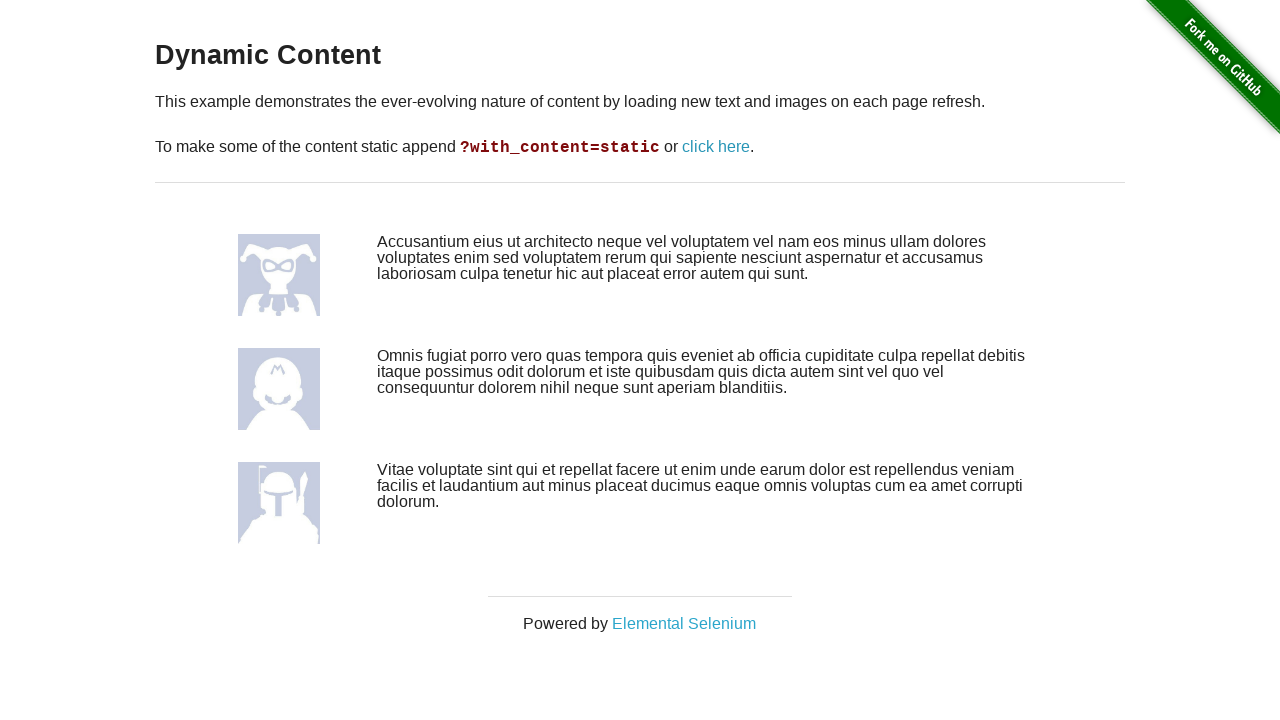

Retrieved image content text from first observation
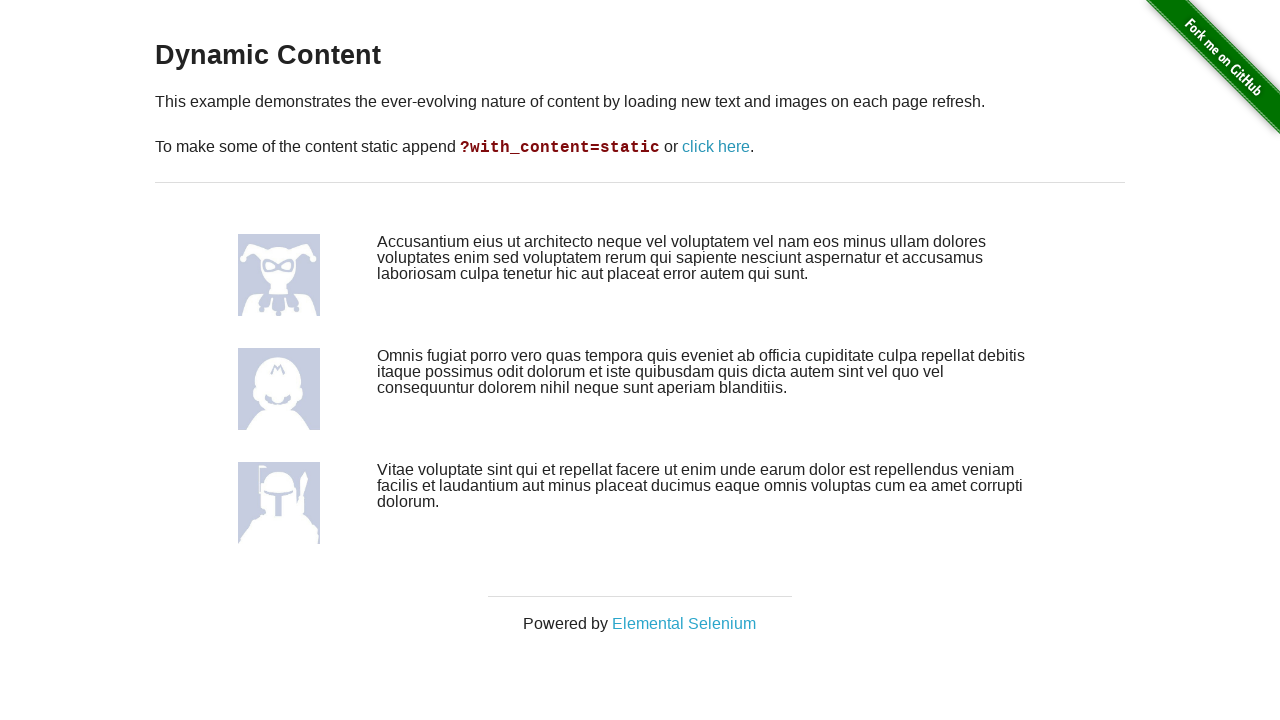

Refreshed page to verify image content remains static
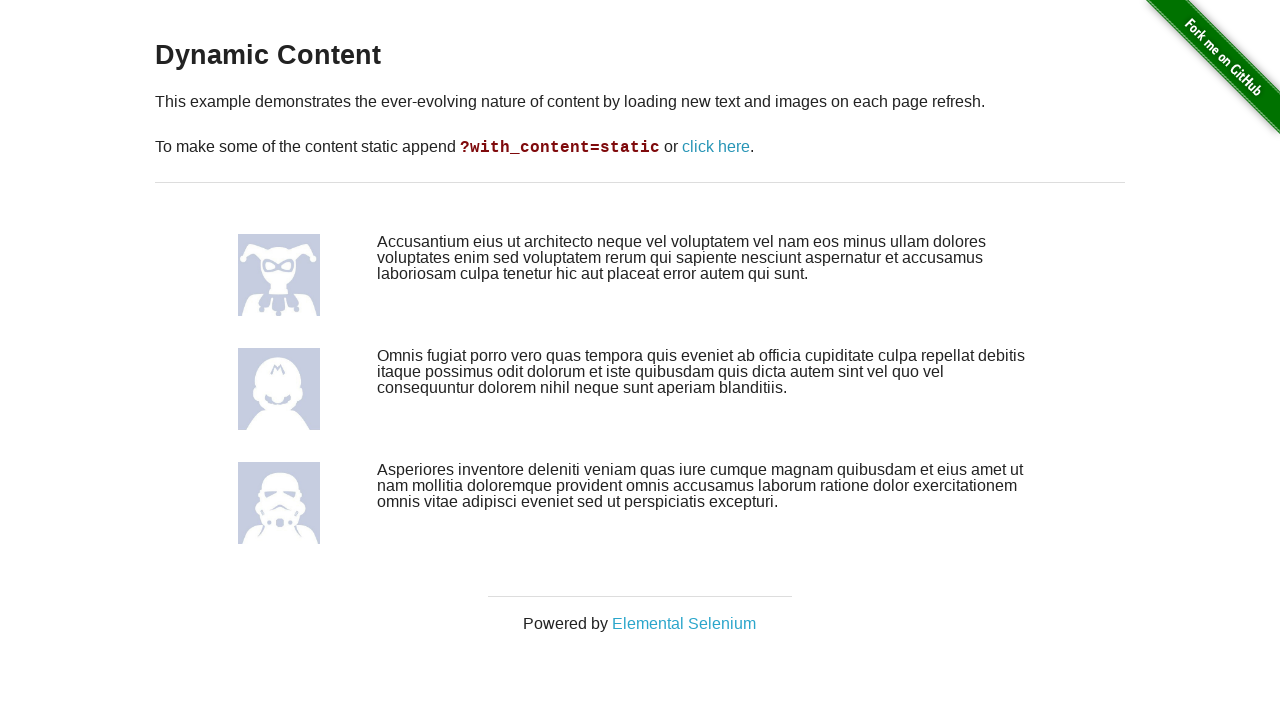

Retrieved image content text from second observation after refresh
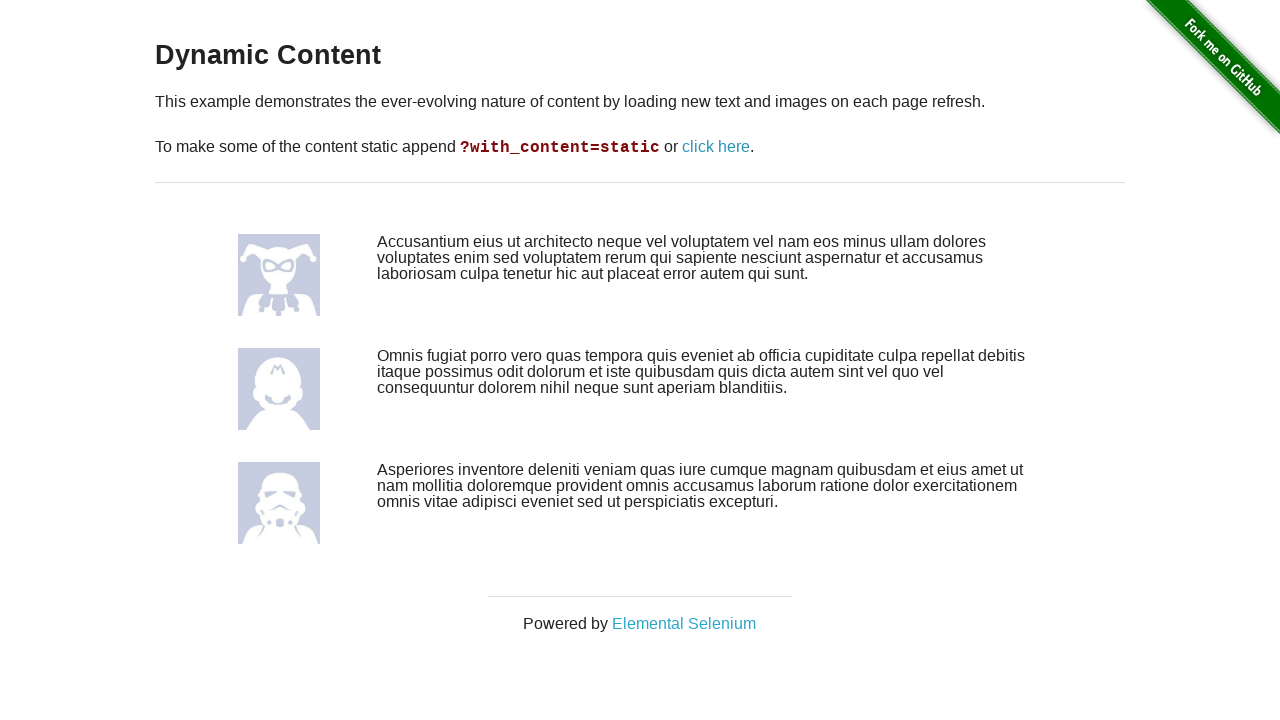

Verified that image content remained unchanged after page refresh
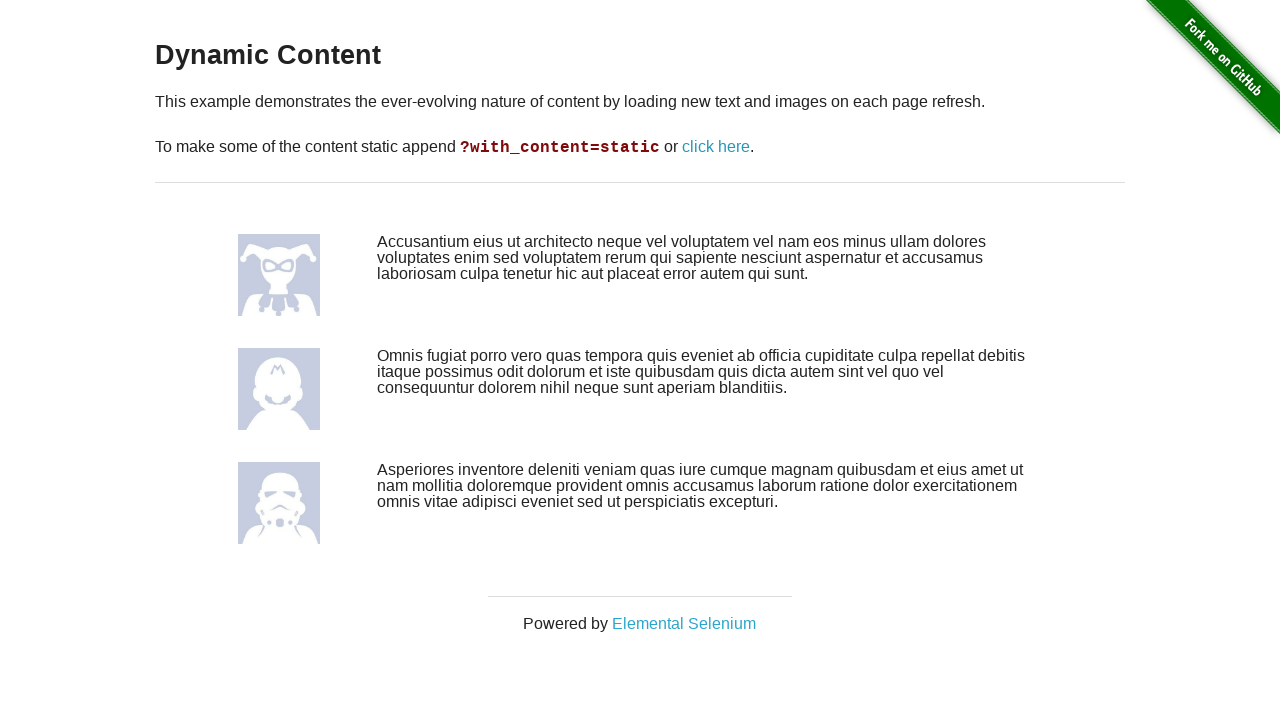

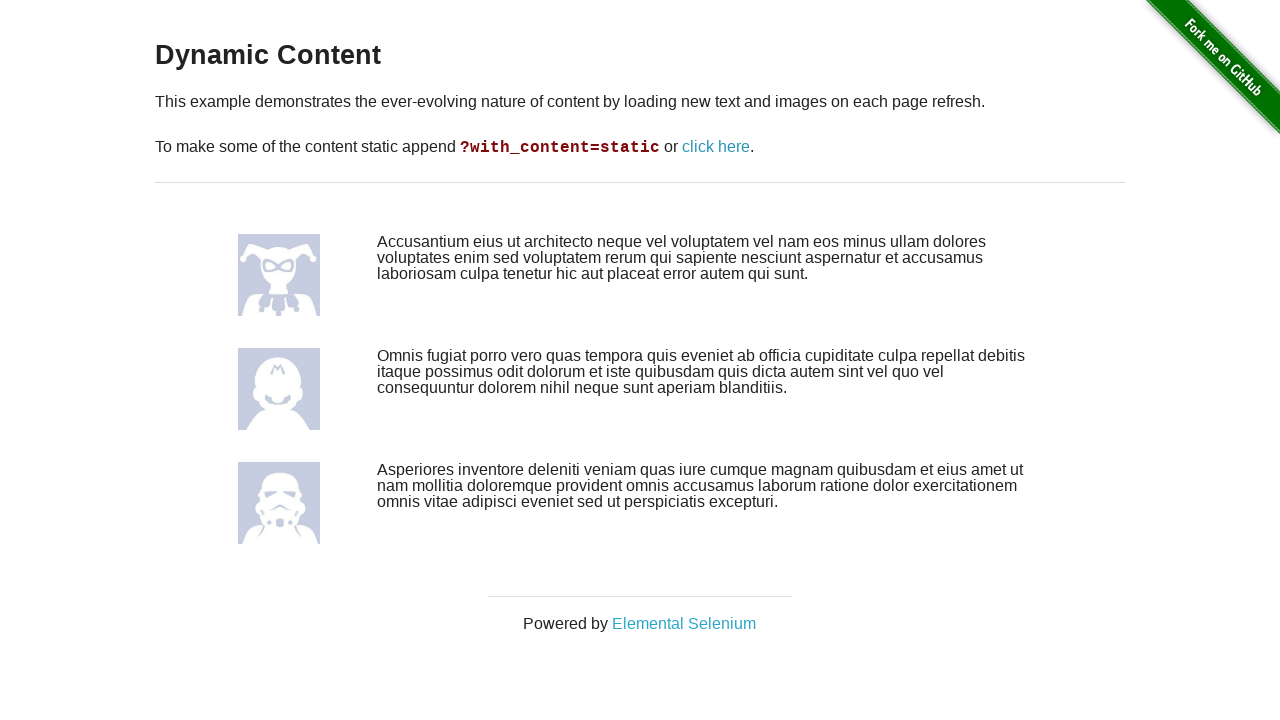